Tests autocomplete dropdown functionality by typing "ind" in the autosuggest field, selecting "India" from the dropdown options, and verifying the selection

Starting URL: https://rahulshettyacademy.com/dropdownsPractise/

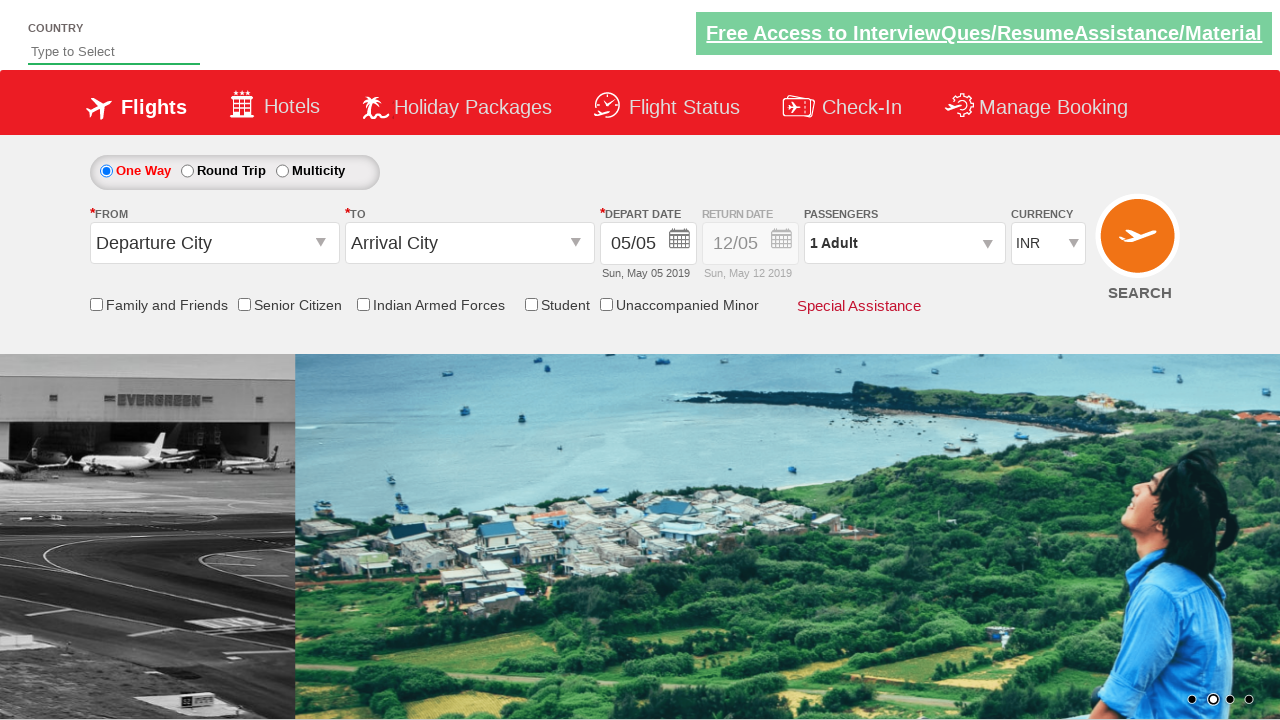

Typed 'ind' in the autosuggest field on #autosuggest
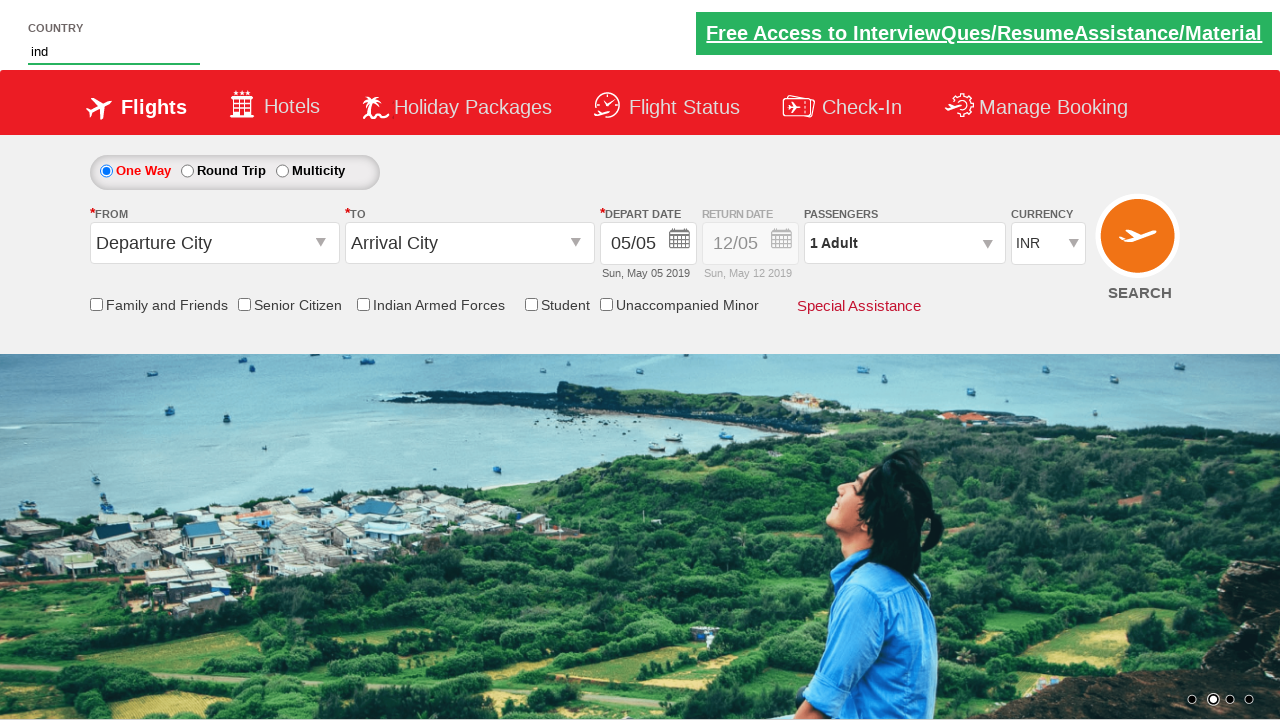

Dropdown options appeared and became visible
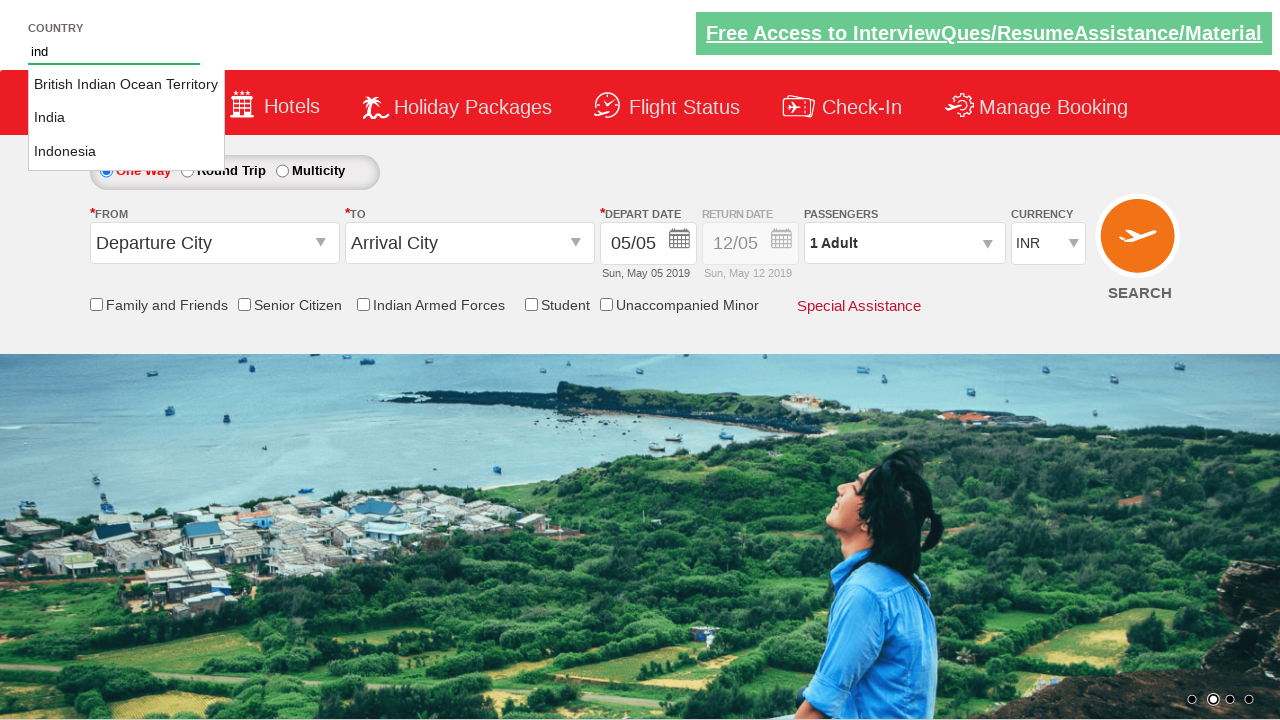

Retrieved all dropdown option elements
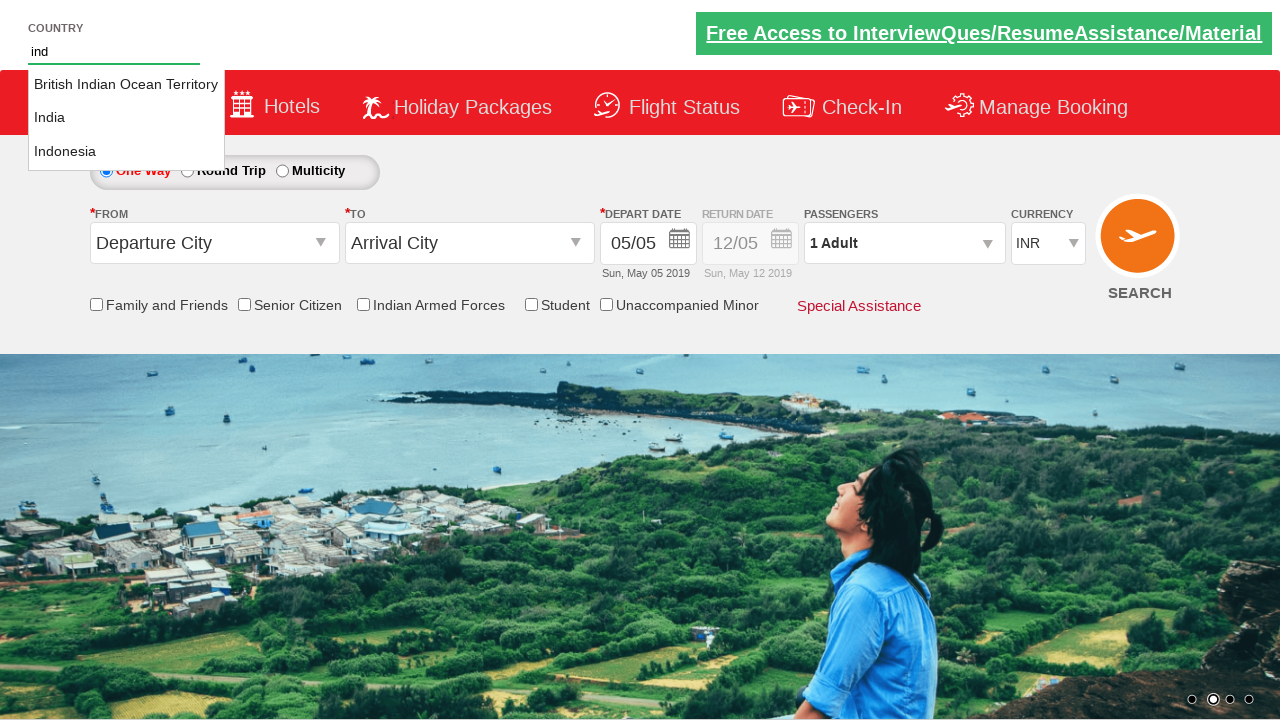

Clicked on 'India' option from the dropdown at (126, 118) on xpath=//li[@class='ui-menu-item']/a >> nth=1
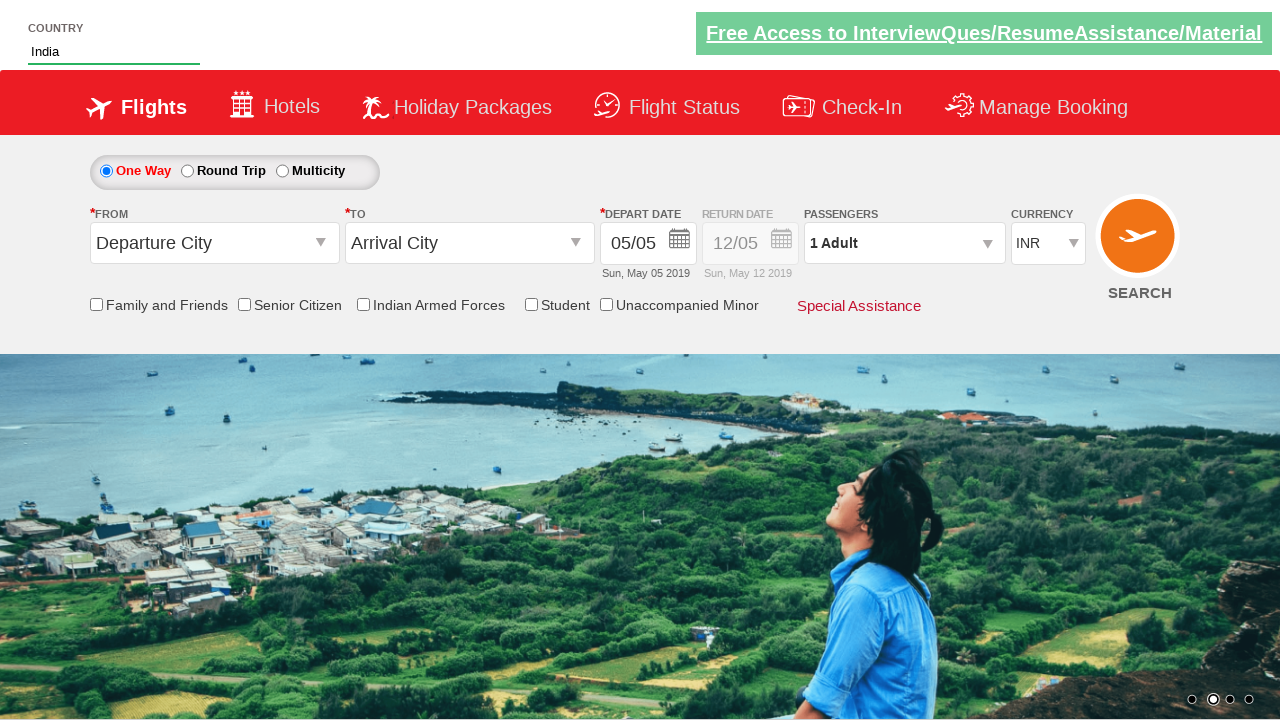

Retrieved the selected value from autosuggest field
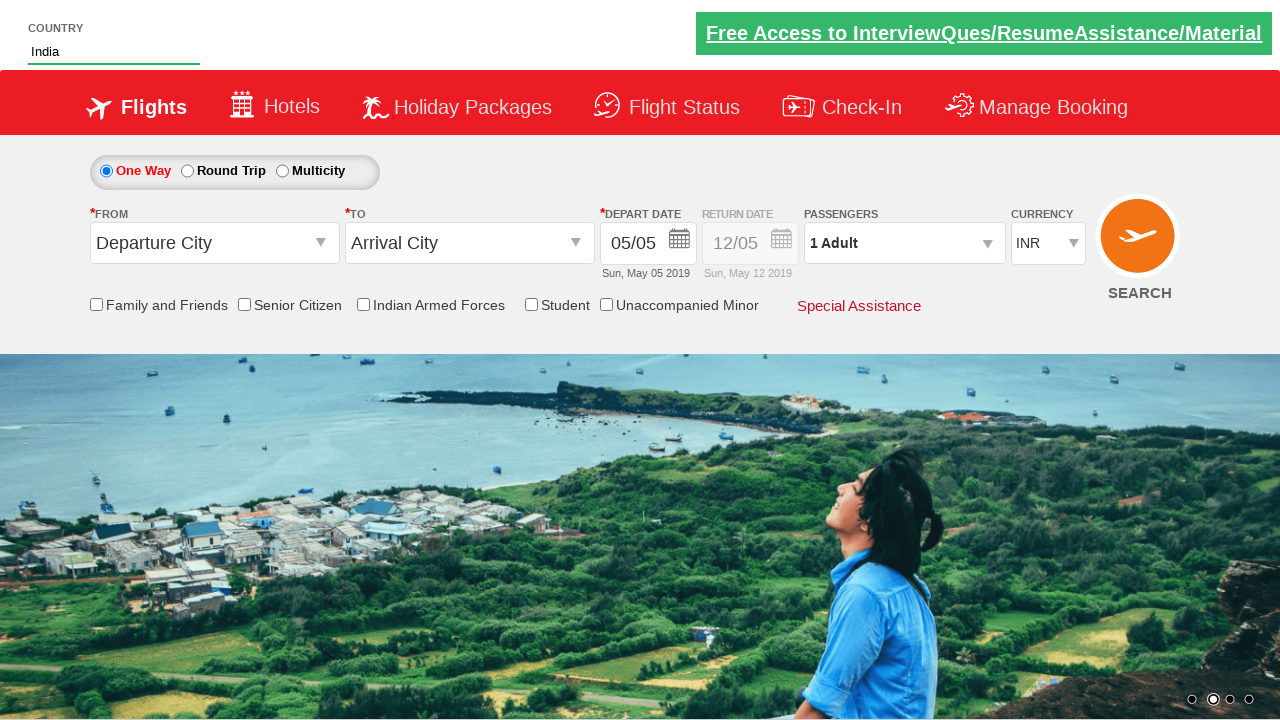

Verified that 'India' was successfully selected in the autosuggest field
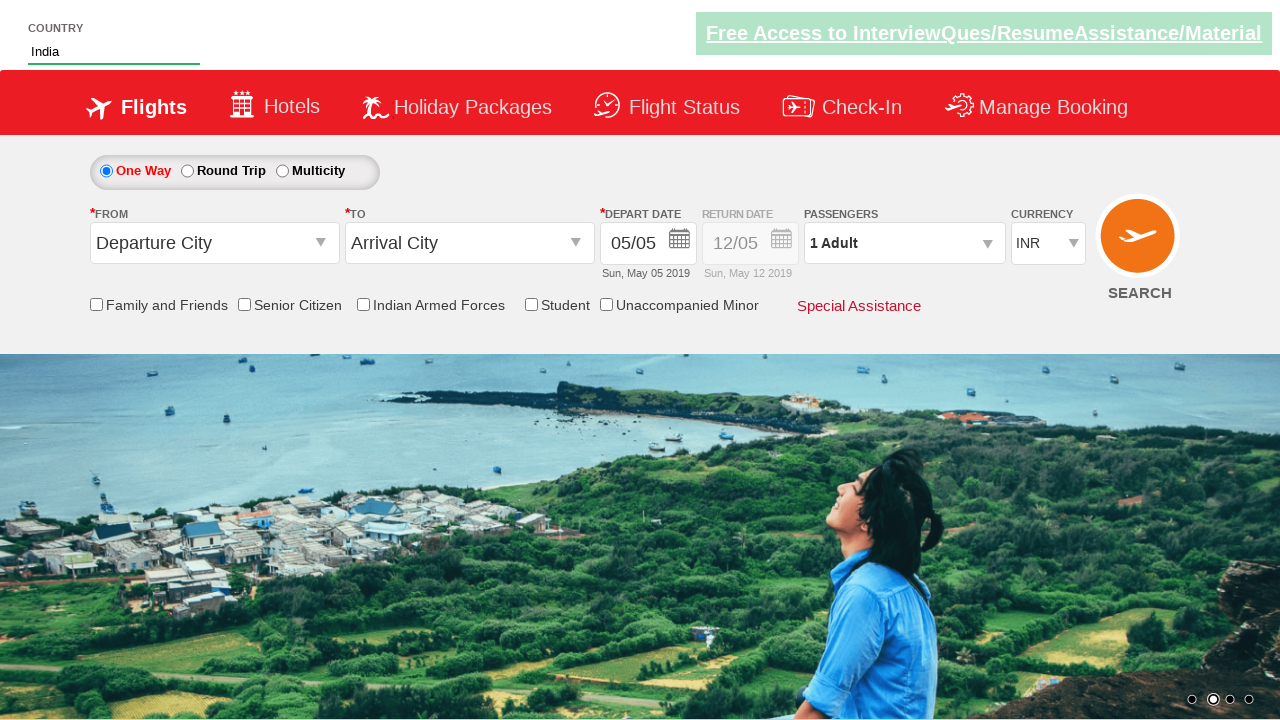

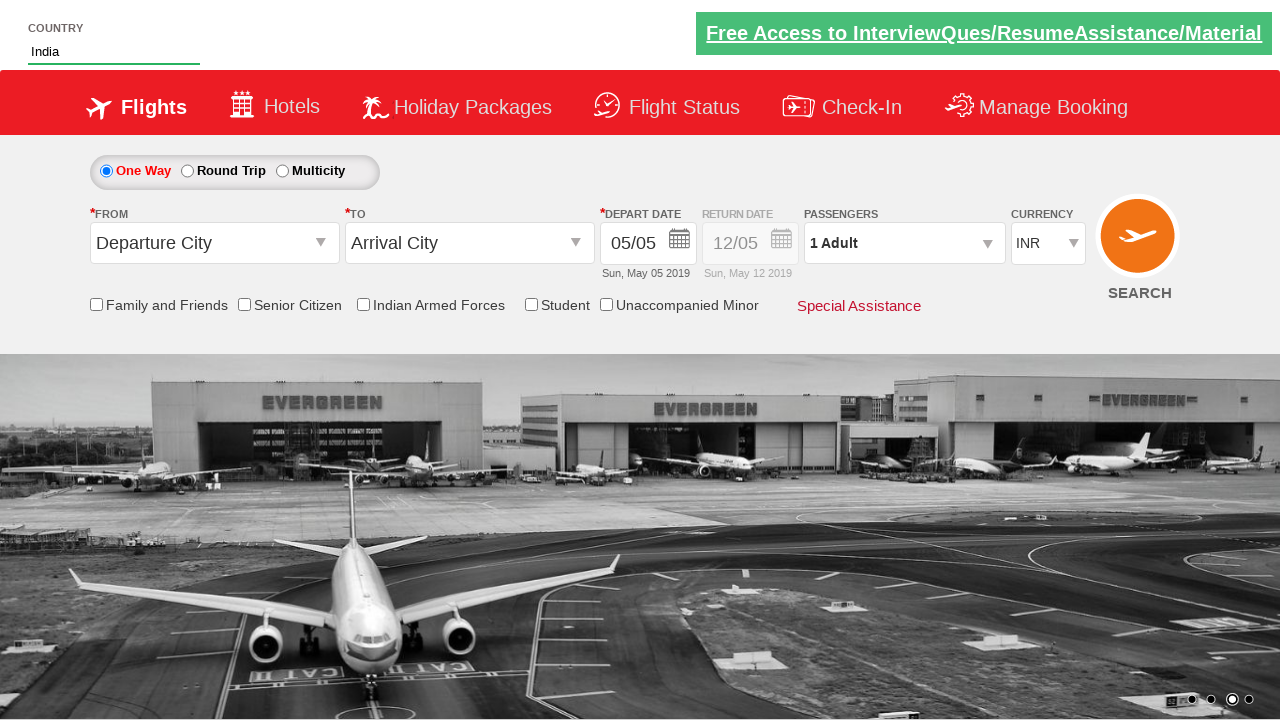